Tests calculator functionality by clicking number buttons and operators to perform addition (3+4) and verify the result

Starting URL: https://dgotlieb.github.io/WebCalculator/

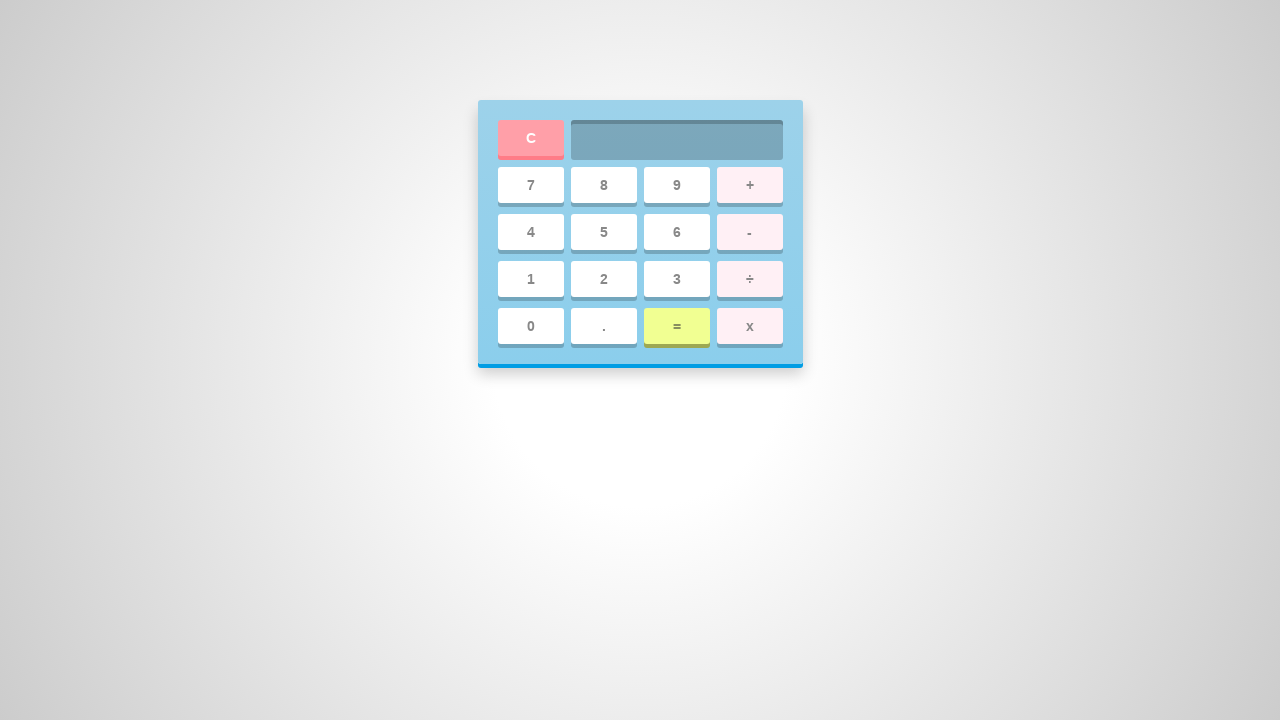

Clicked number 3 button at (676, 279) on #three
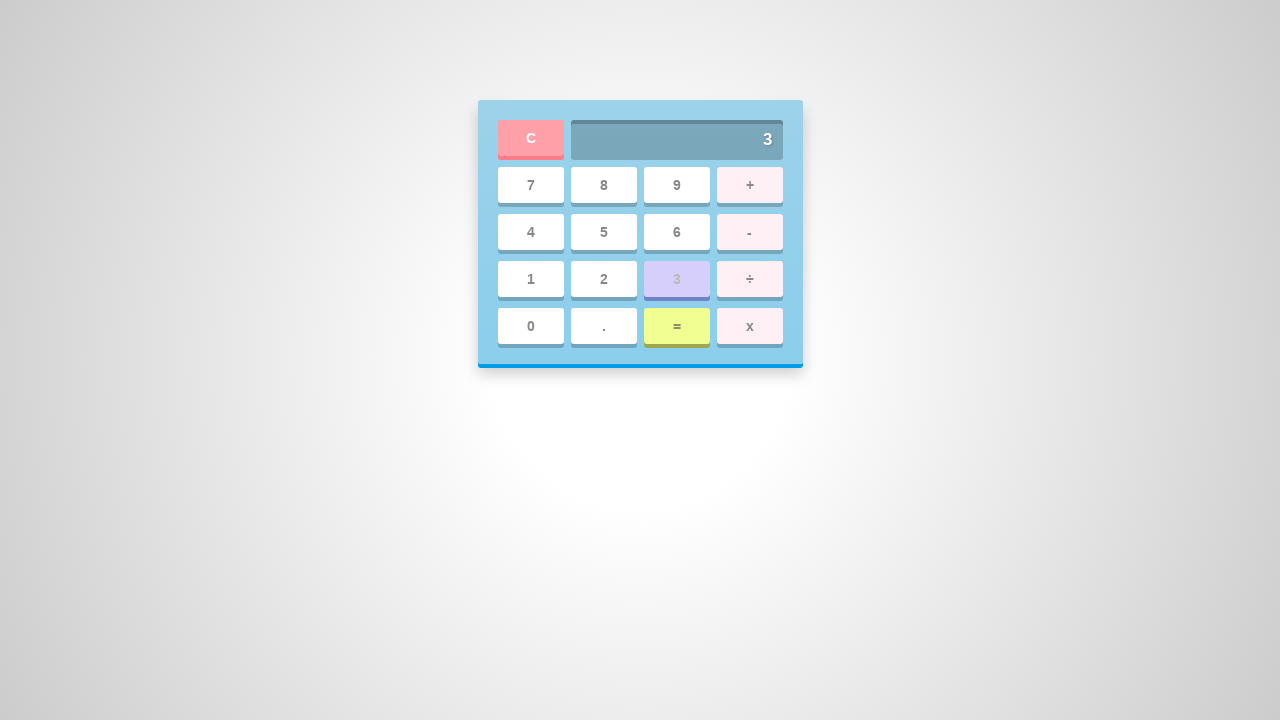

Clicked plus operator button at (750, 185) on #add
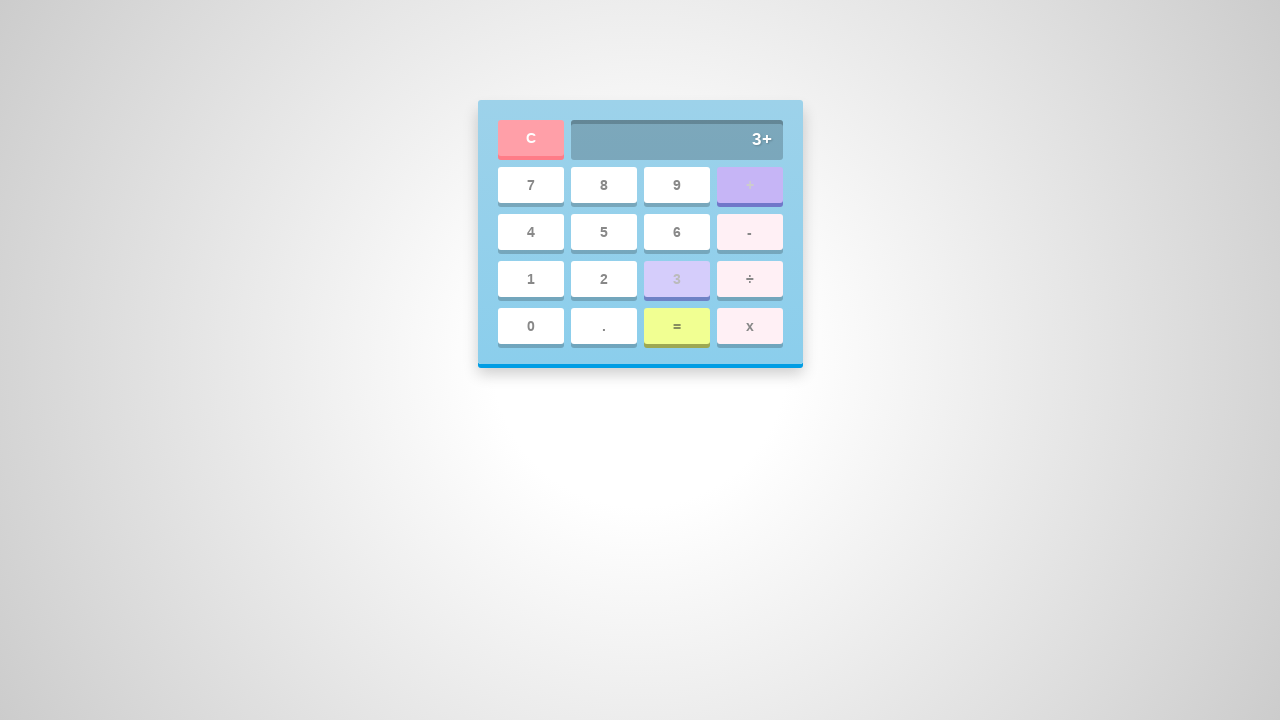

Clicked number 4 button at (530, 232) on #four
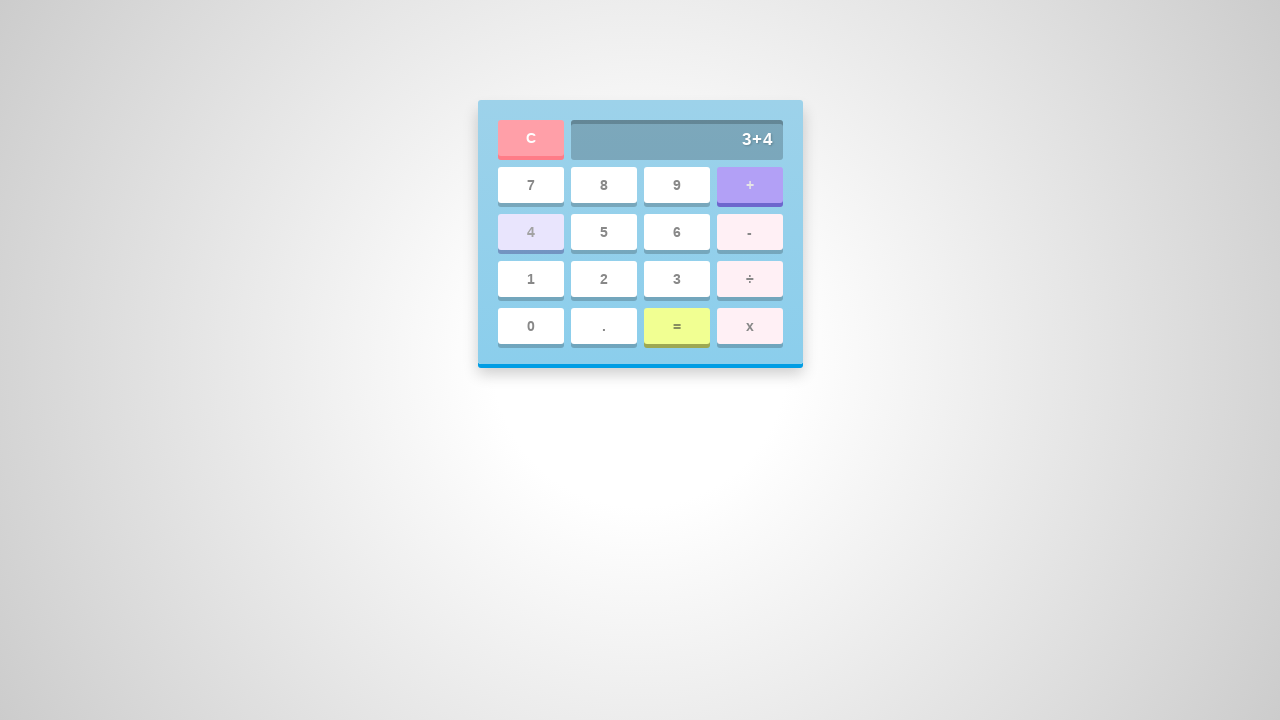

Clicked equals button at (676, 326) on #equal
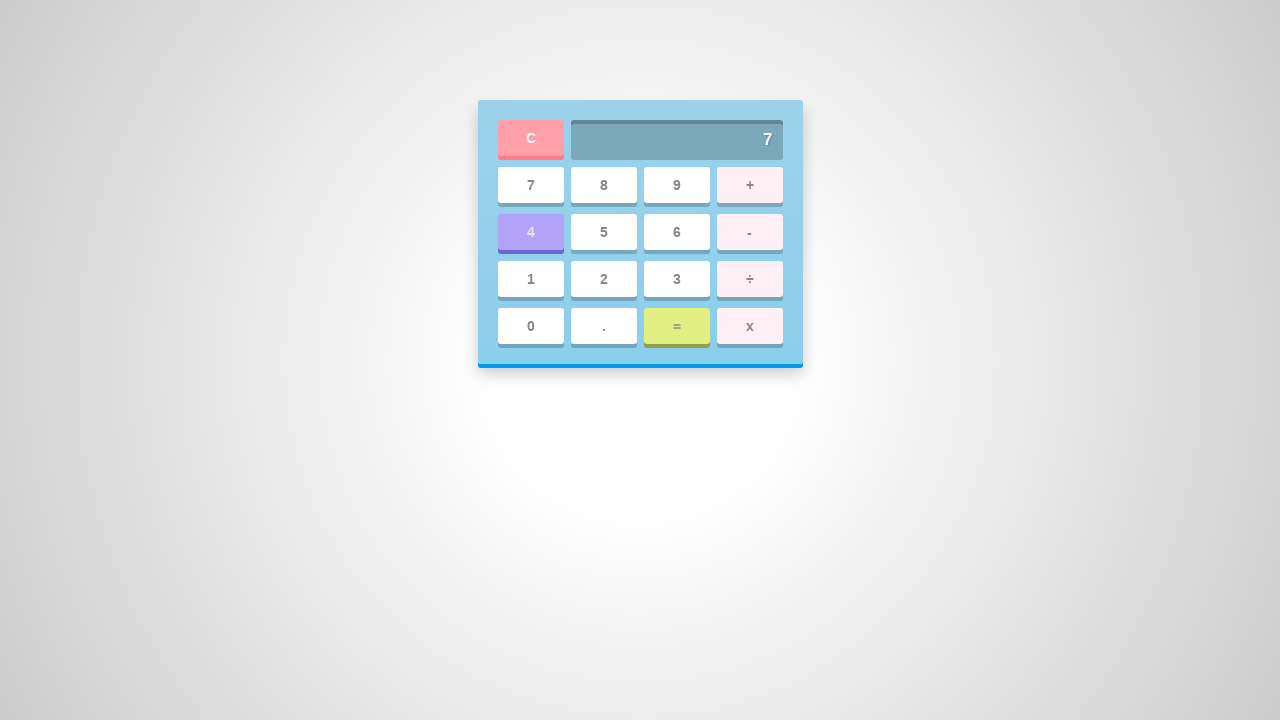

Retrieved calculator screen result
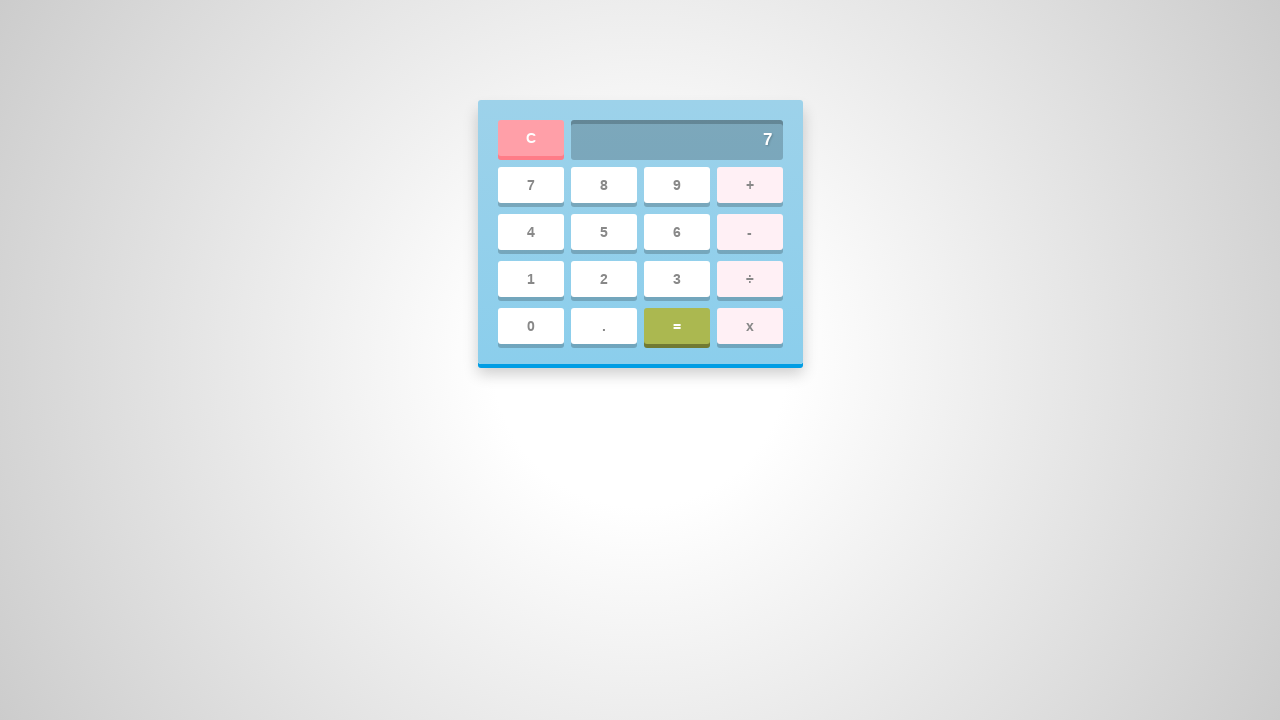

Verified result equals 7 (3+4=7)
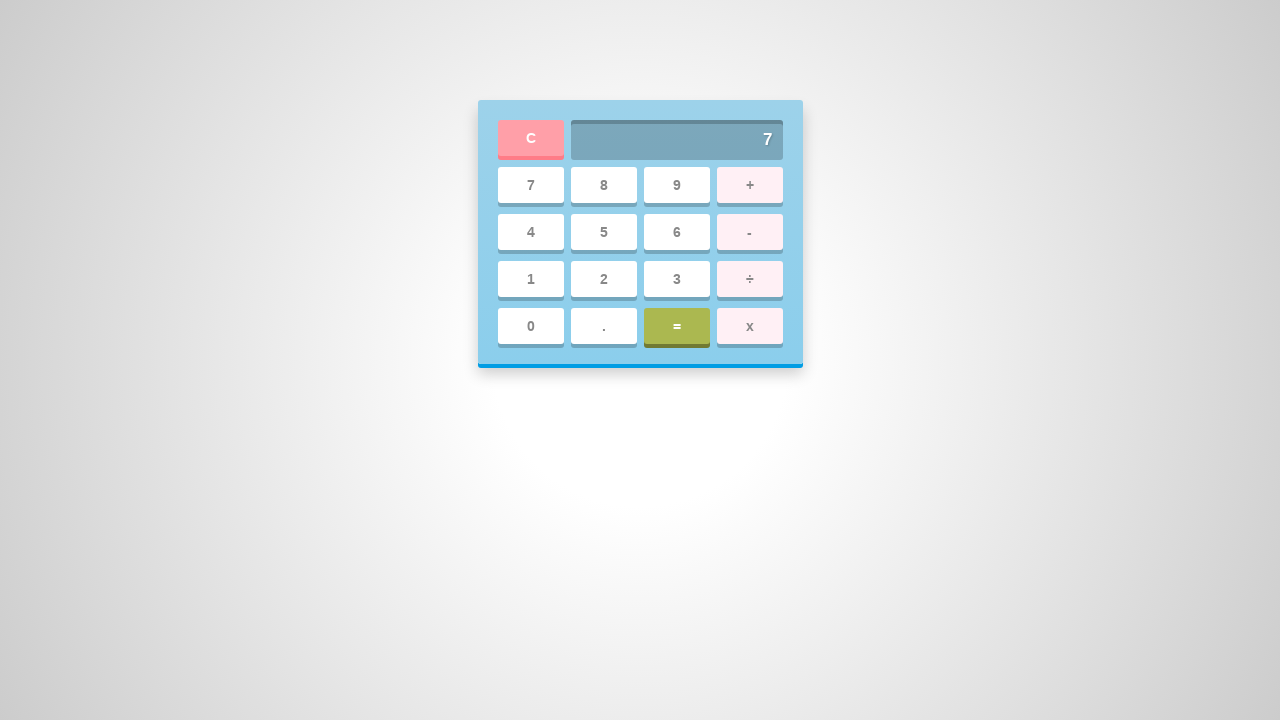

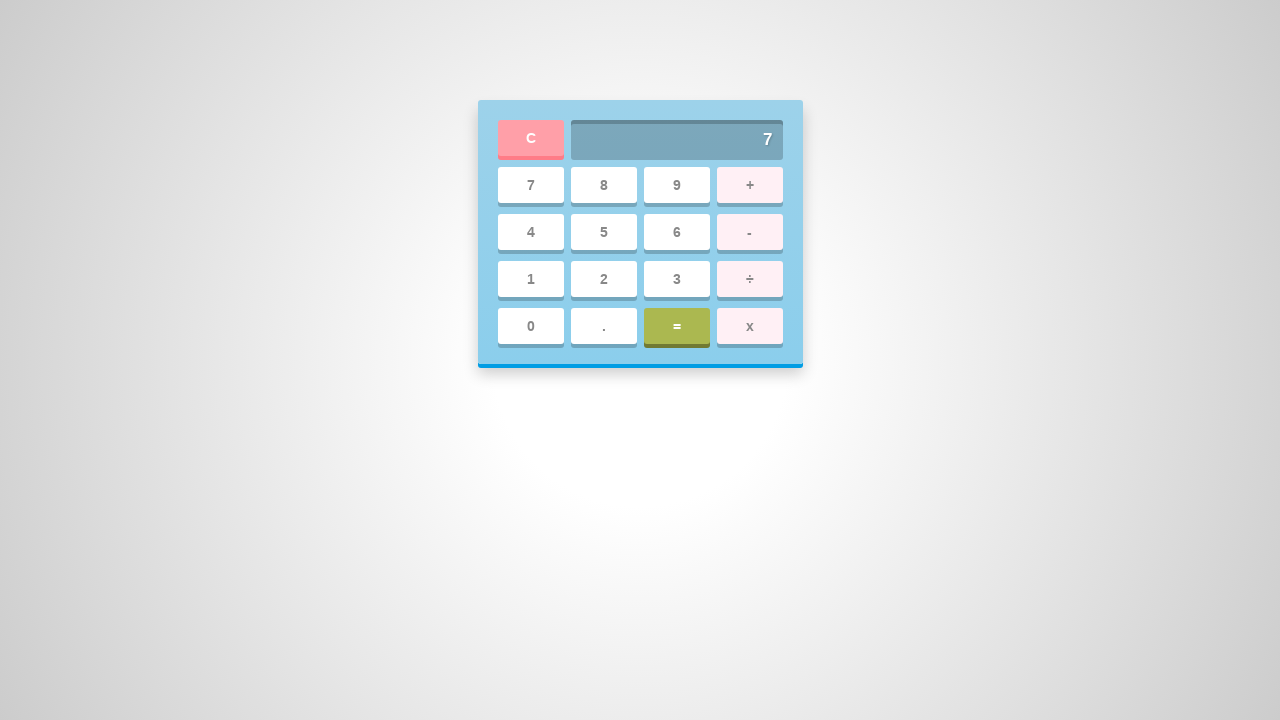